Navigates to TechProEducation test center, clicks a link to go back to the main site, and verifies that the "Applications Lists" heading is displayed

Starting URL: https://testcenter.techproeducation.com/index.php

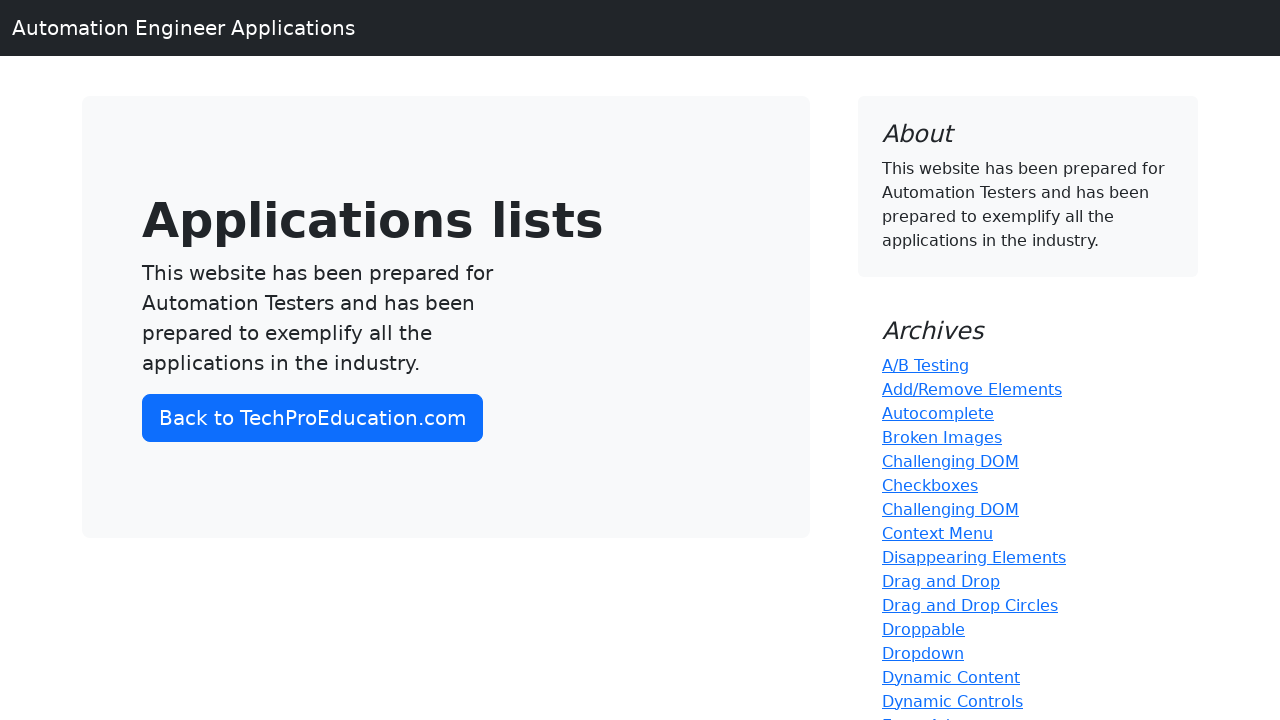

Clicked 'Back to TechProEducation.com' link at (312, 418) on a:has-text('Back to TechProEducation.com')
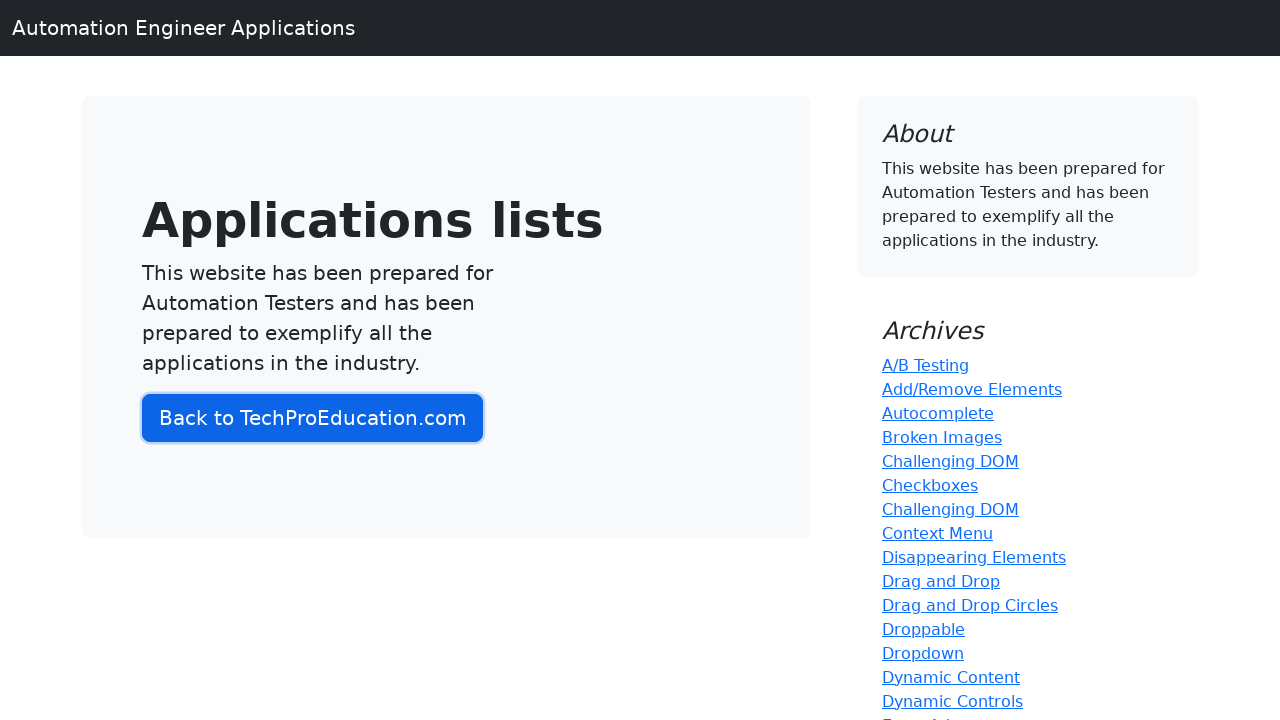

H1 heading became visible on the page
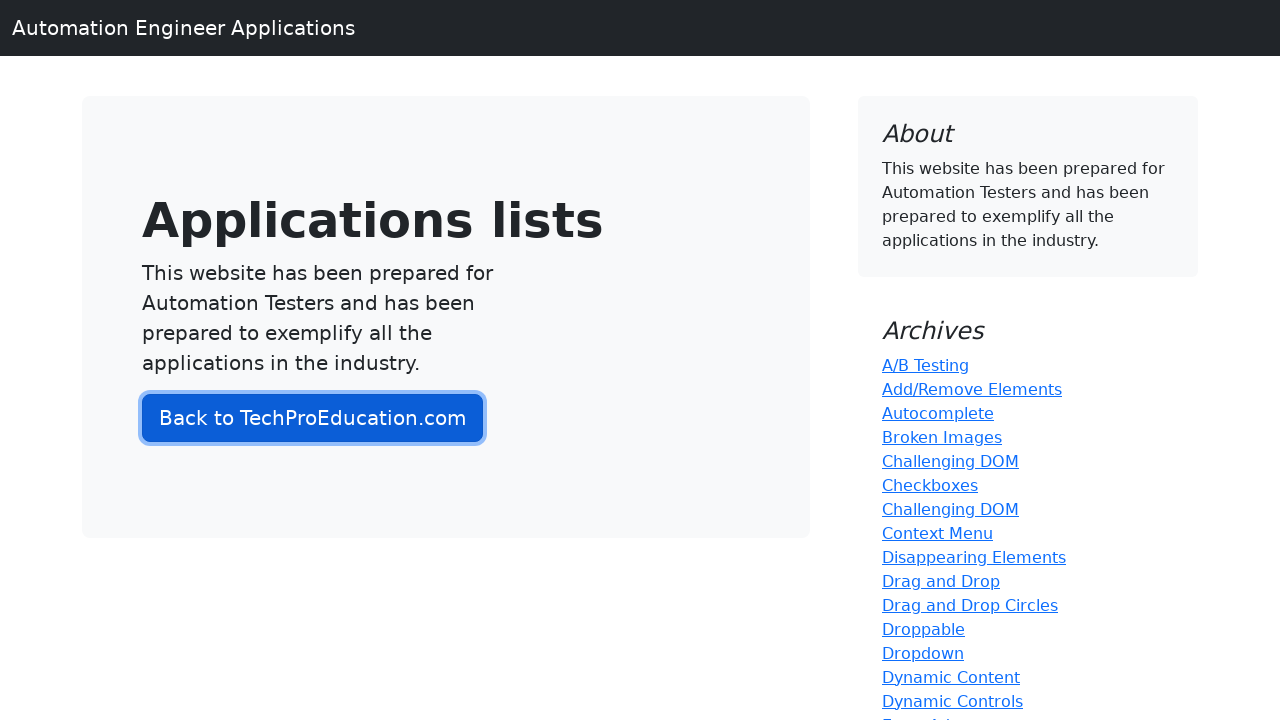

Located the h1 heading element
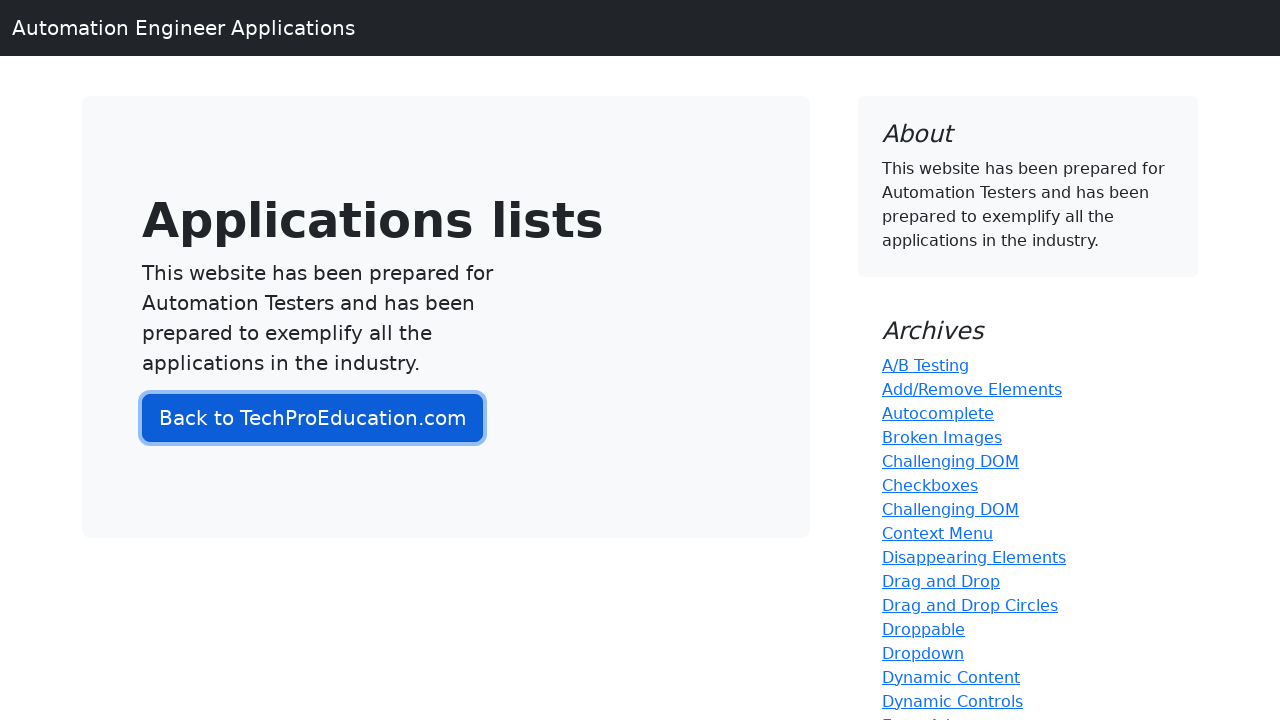

Verified that 'Applications Lists' heading is visible
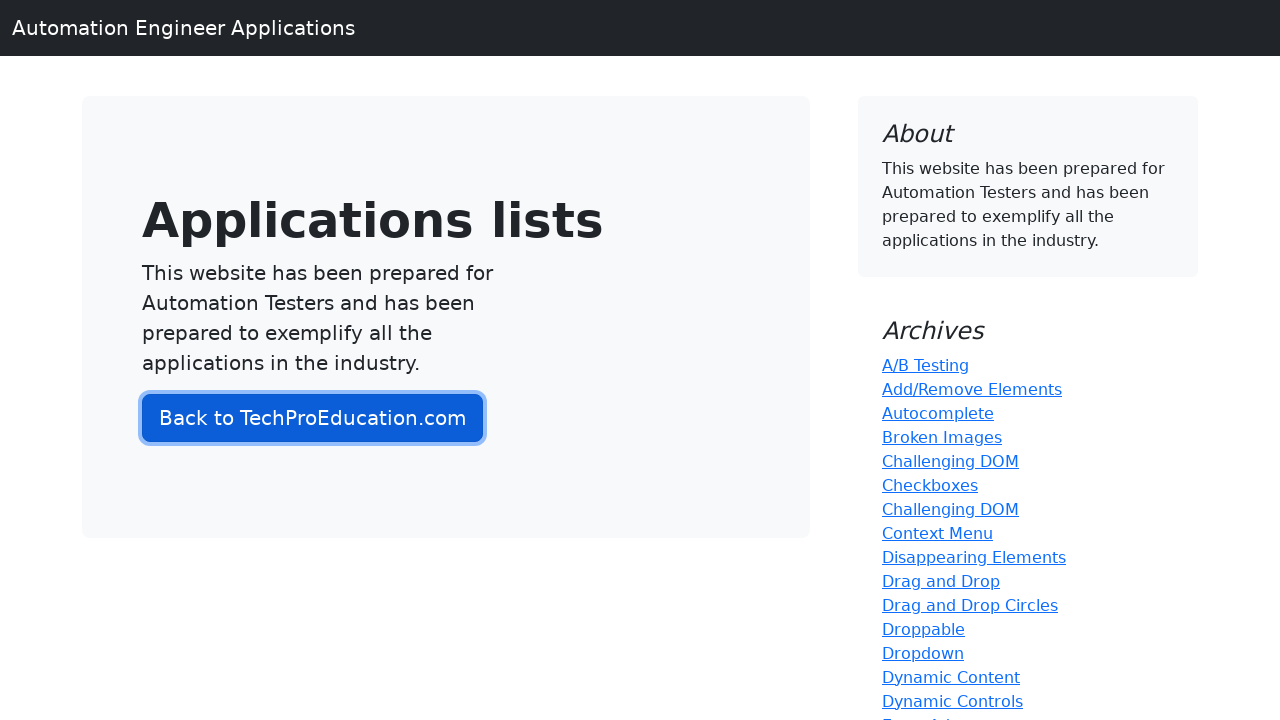

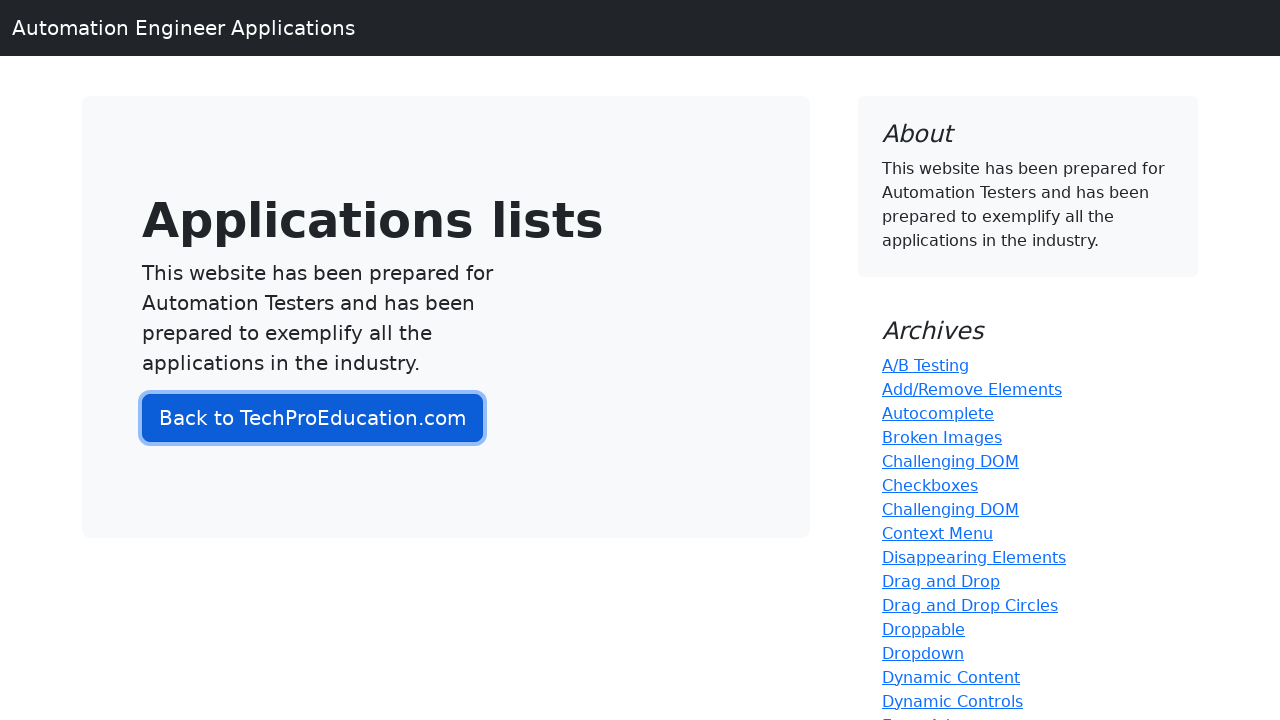